Tests a data entry form by filling in multiple fields (except zip code which is left empty) and submitting the form

Starting URL: https://bonigarcia.dev/selenium-webdriver-java/data-types.html

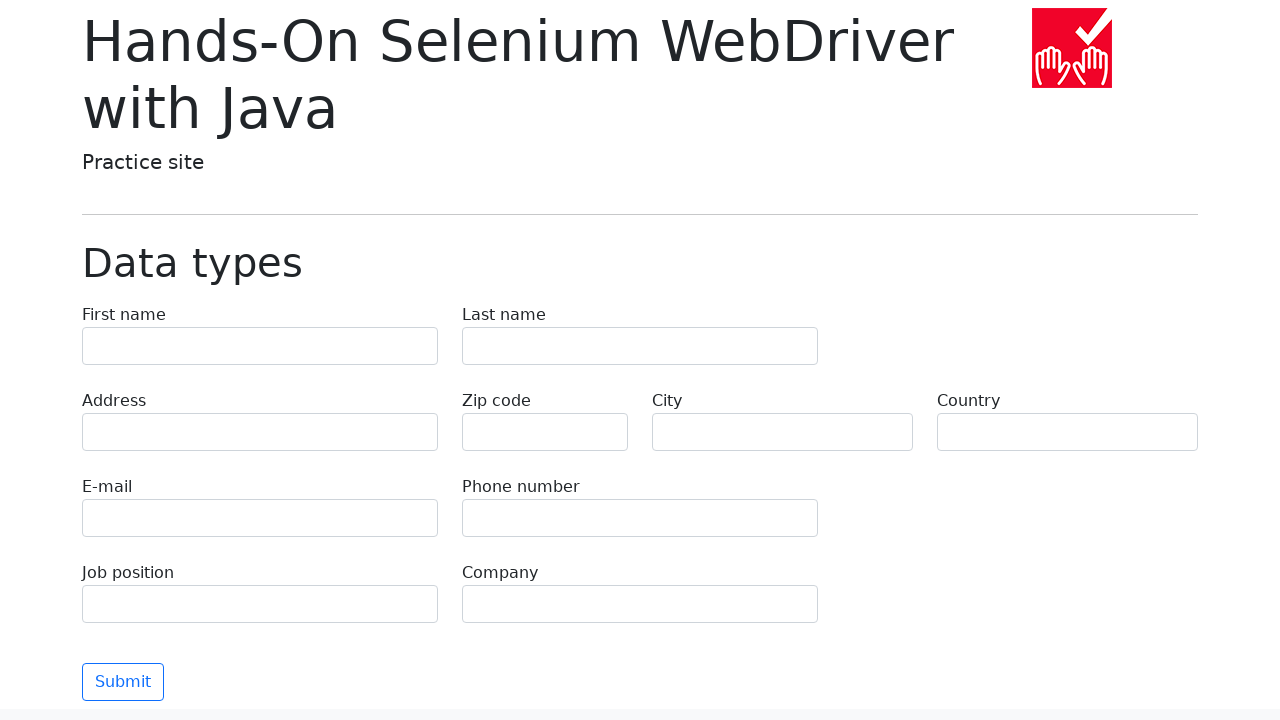

Filled first name field with 'John' on input[name="first-name"]
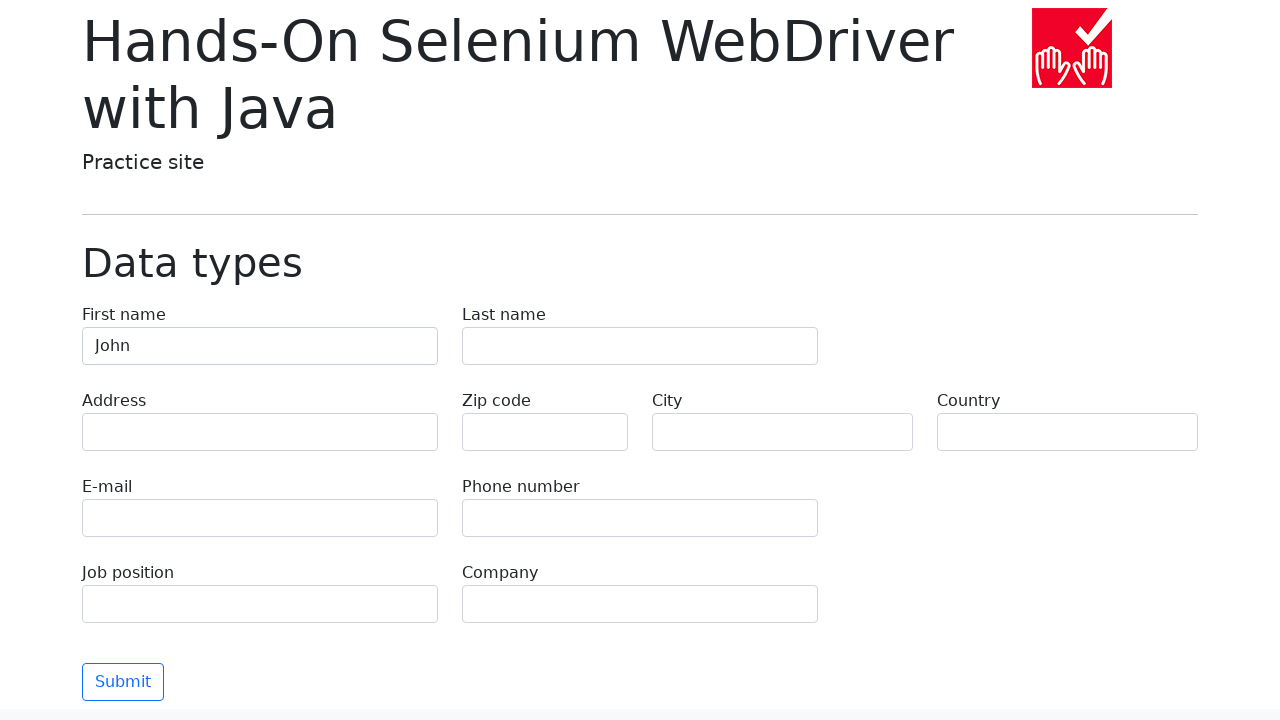

Filled last name field with 'Smith' on input[name="last-name"]
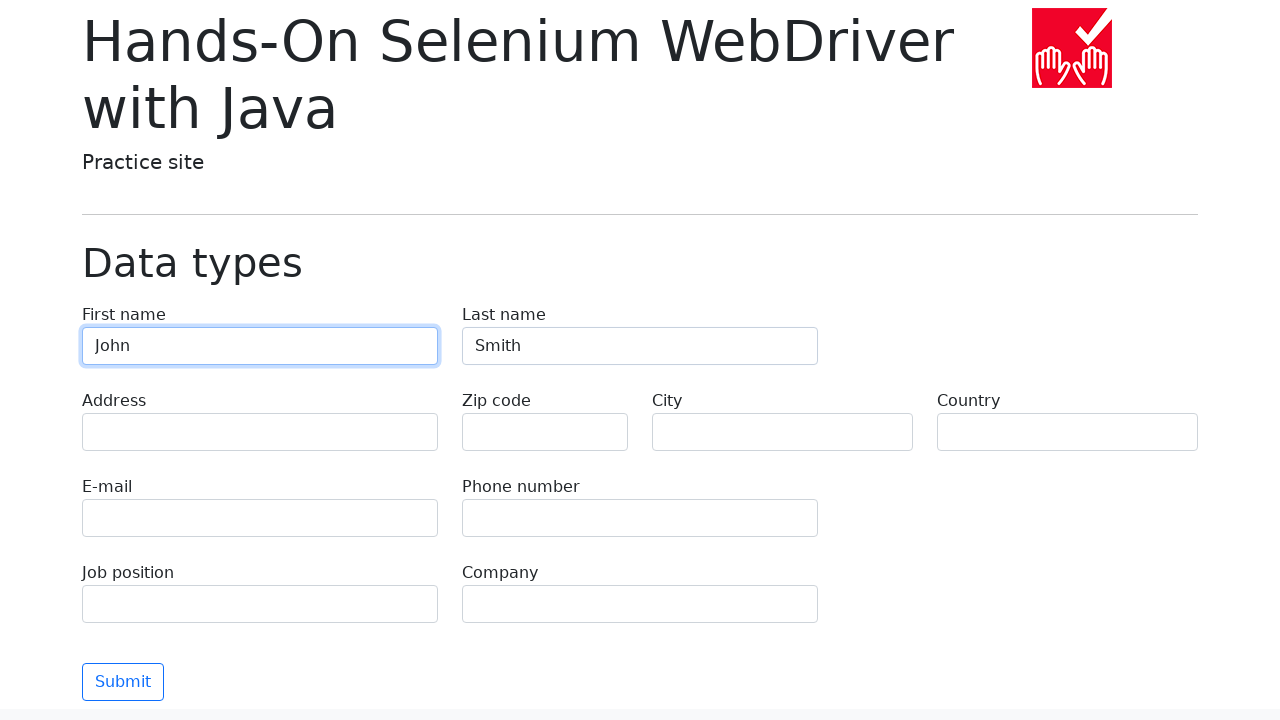

Filled address field with '123 Main Street' on input[name="address"]
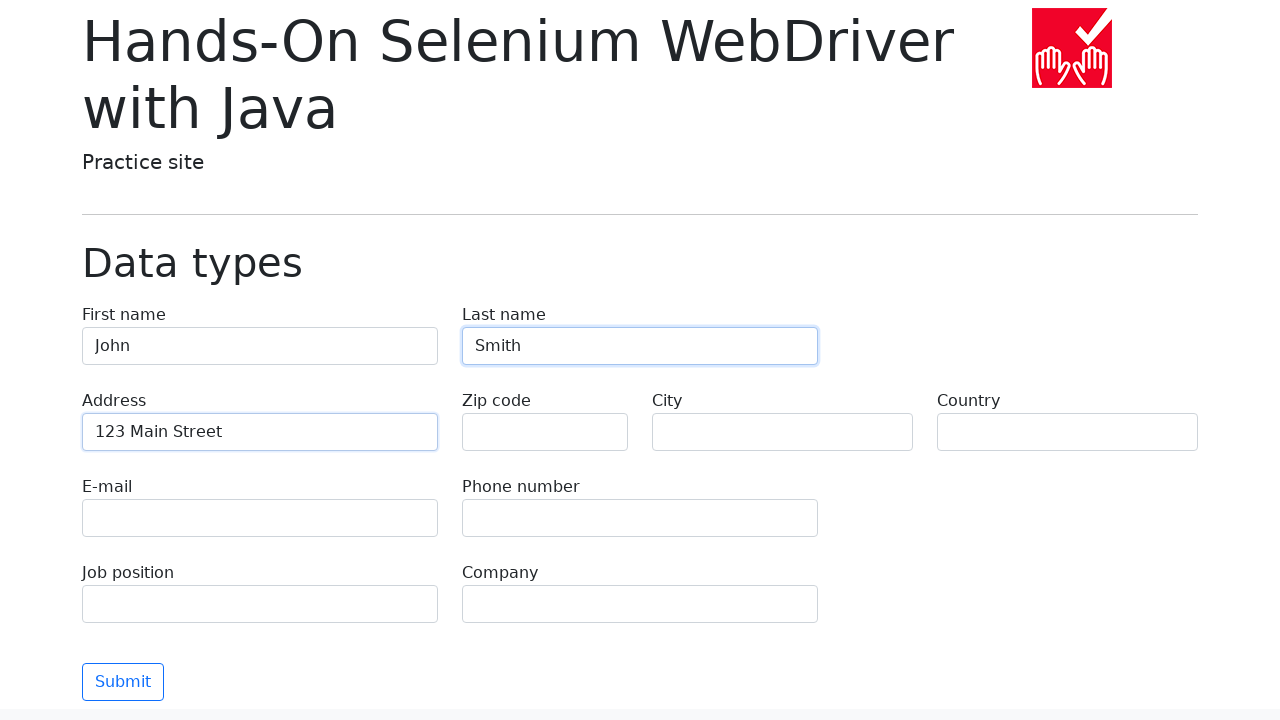

Filled email field with 'john.smith@example.com' on input[name="e-mail"]
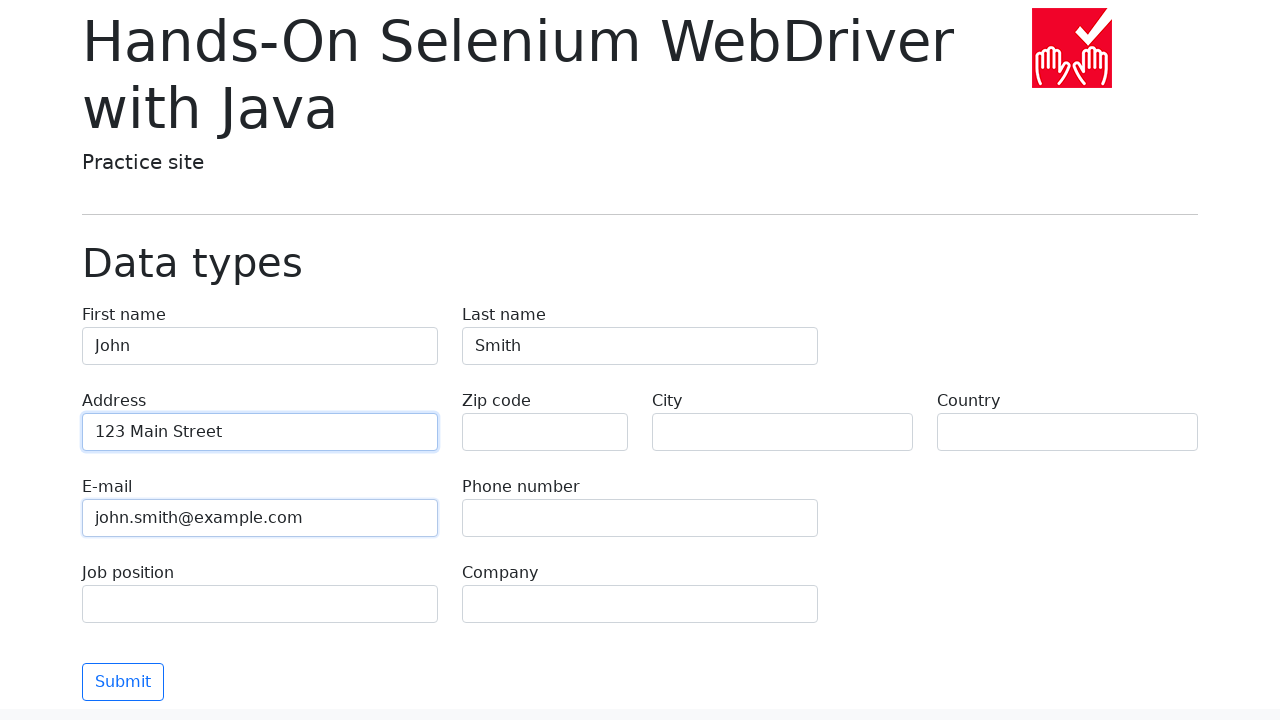

Filled phone field with '+1-555-123-4567' on input[name="phone"]
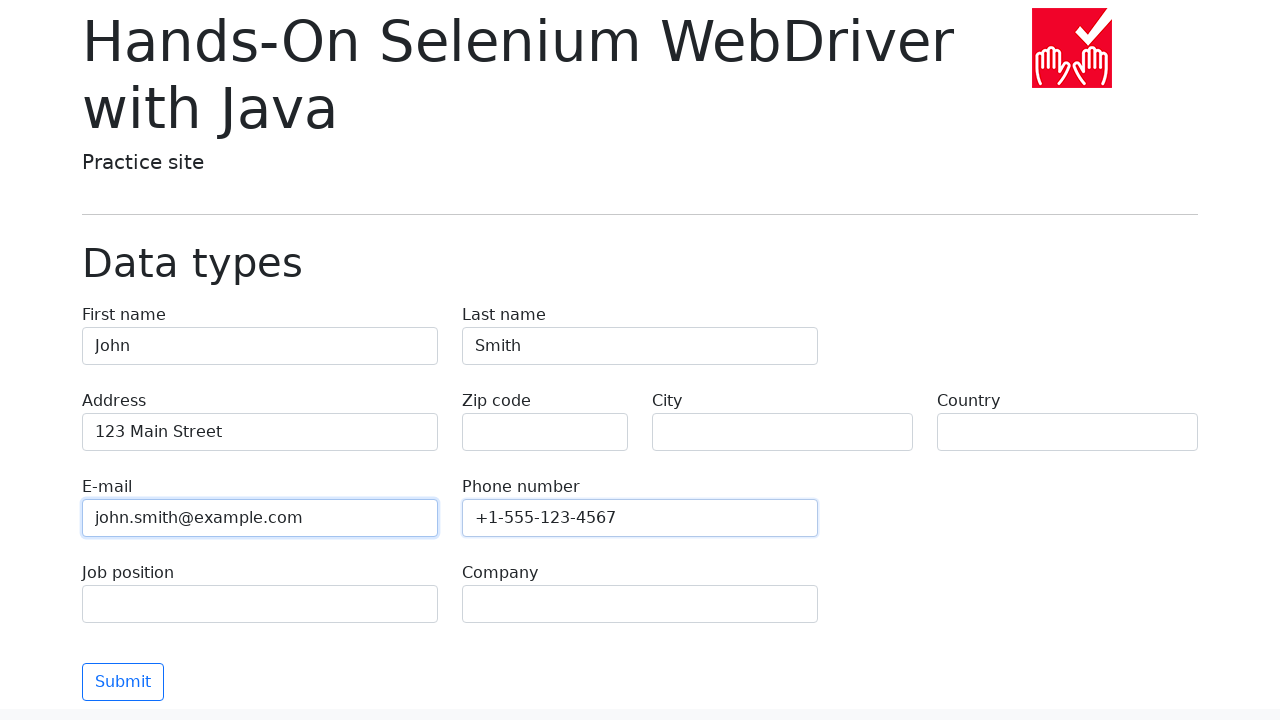

Cleared zip code field (left empty) on input[name="zip-code"]
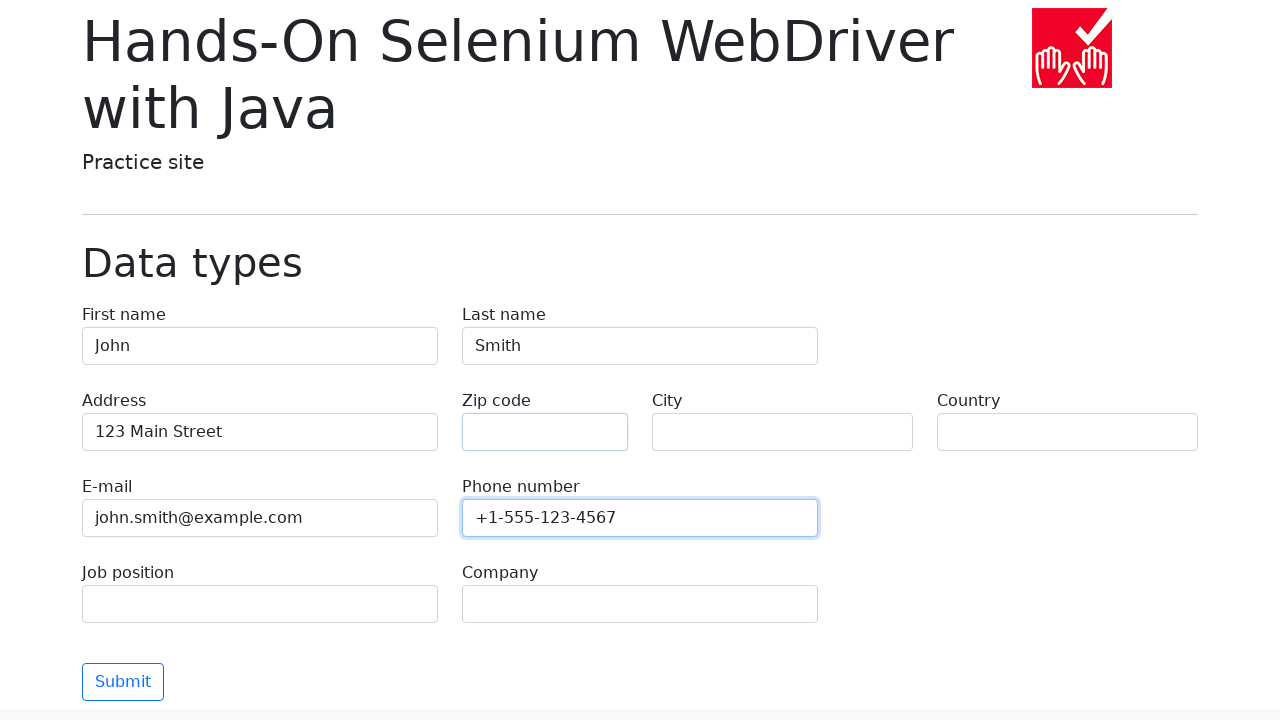

Filled city field with 'New York' on input[name="city"]
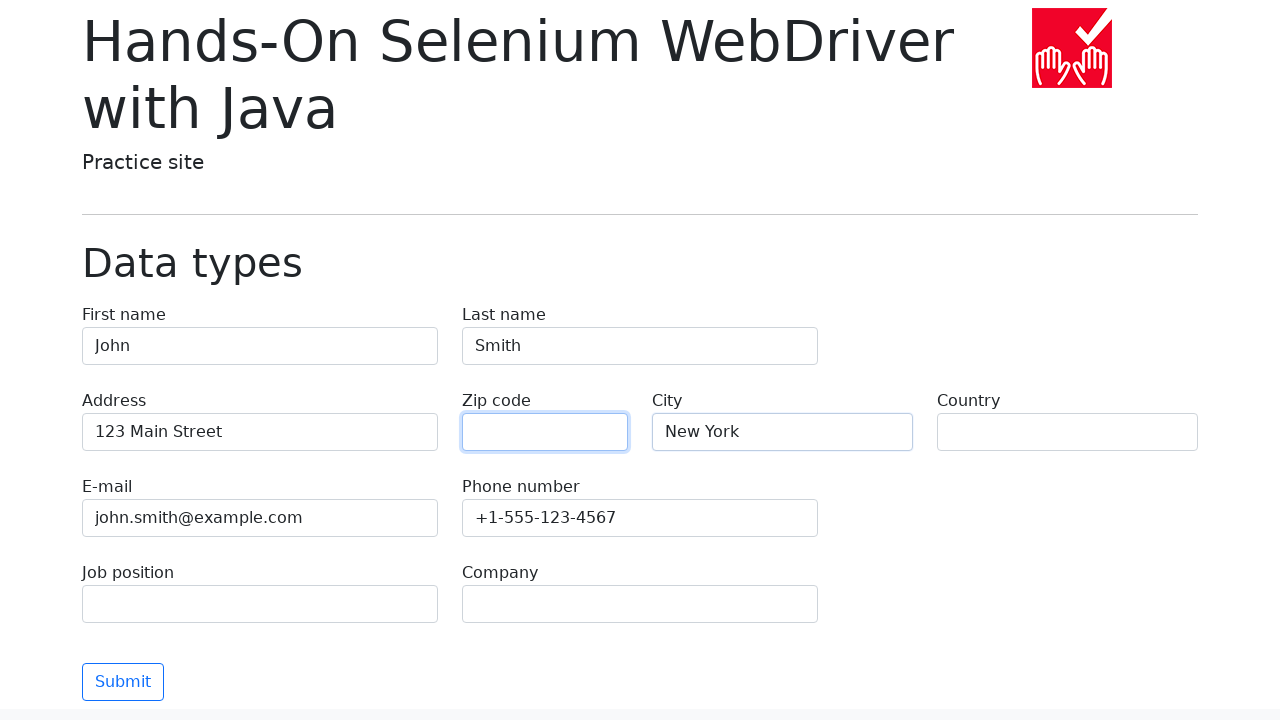

Filled country field with 'United States' on input[name="country"]
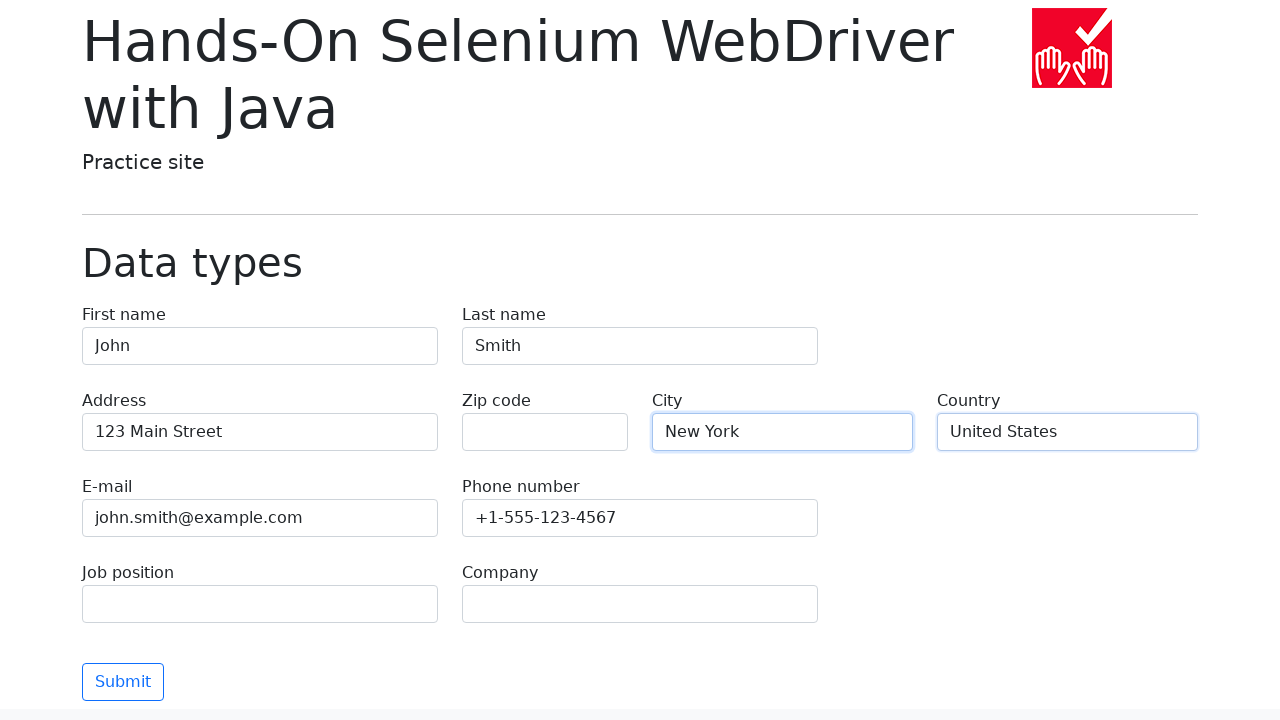

Filled job position field with 'Software Engineer' on input[name="job-position"]
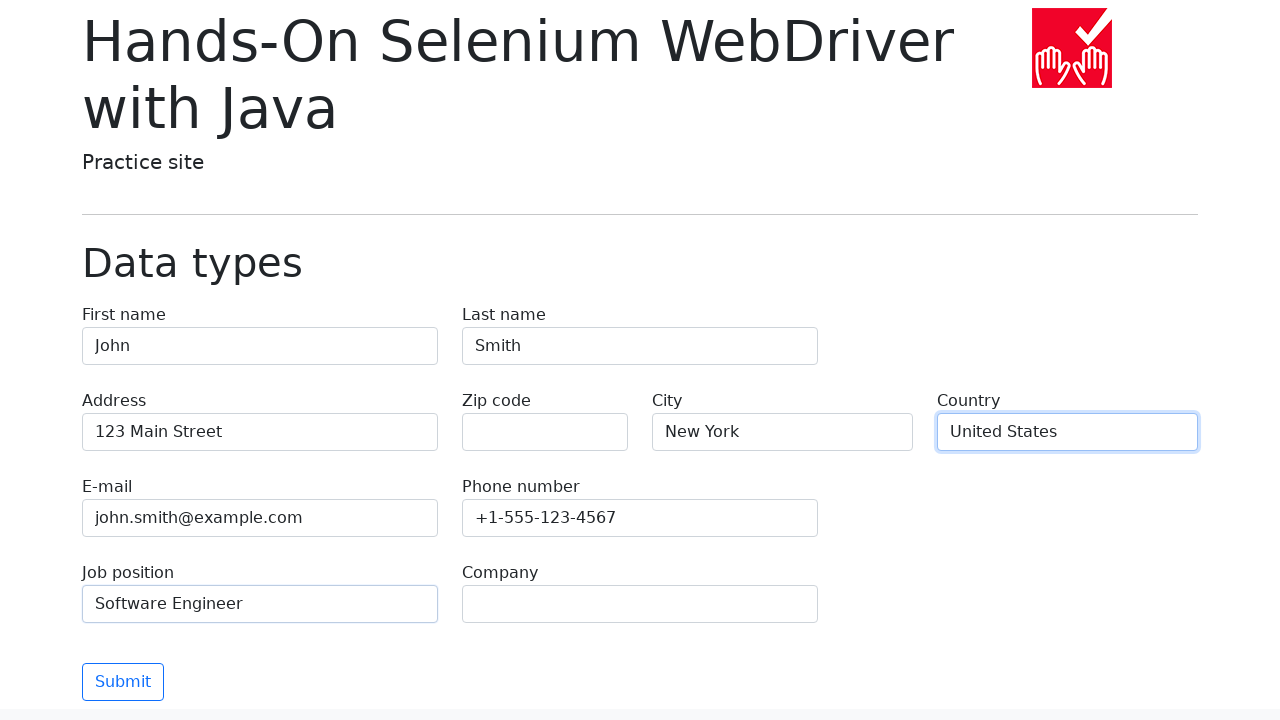

Filled company field with 'Tech Corp' on input[name="company"]
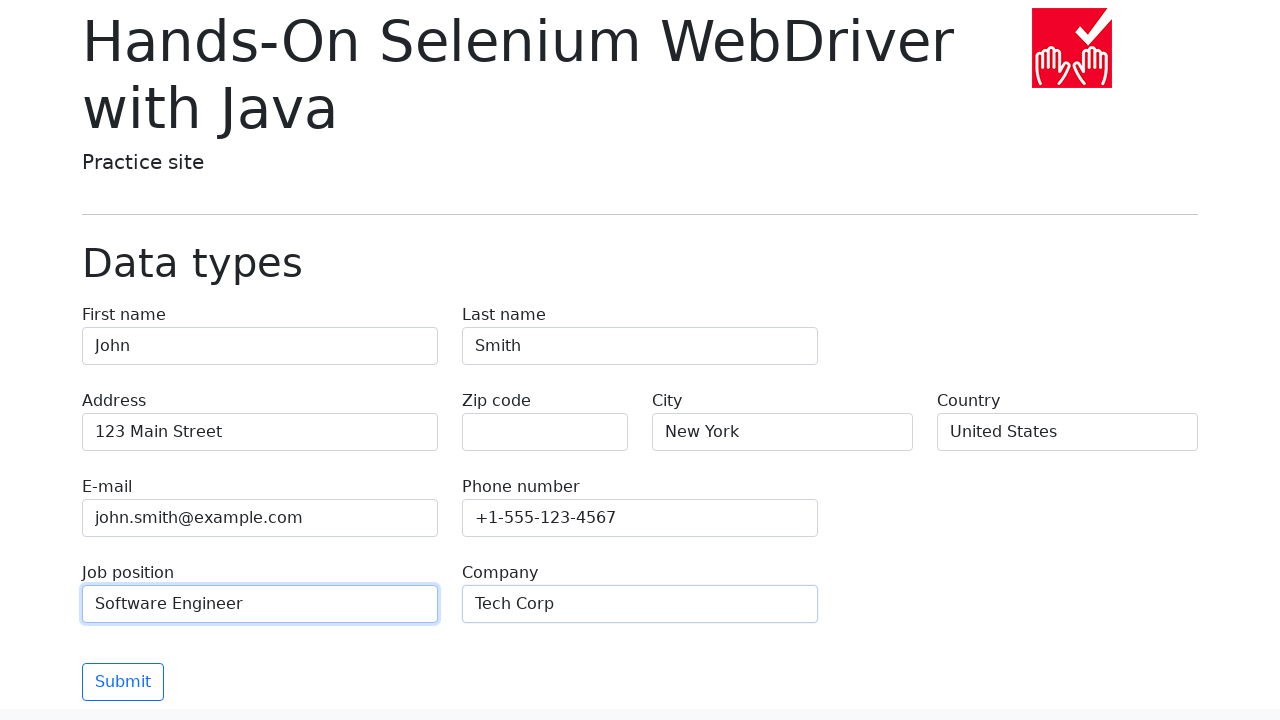

Clicked form submit button at (123, 682) on button.btn.btn-outline-primary.mt-3
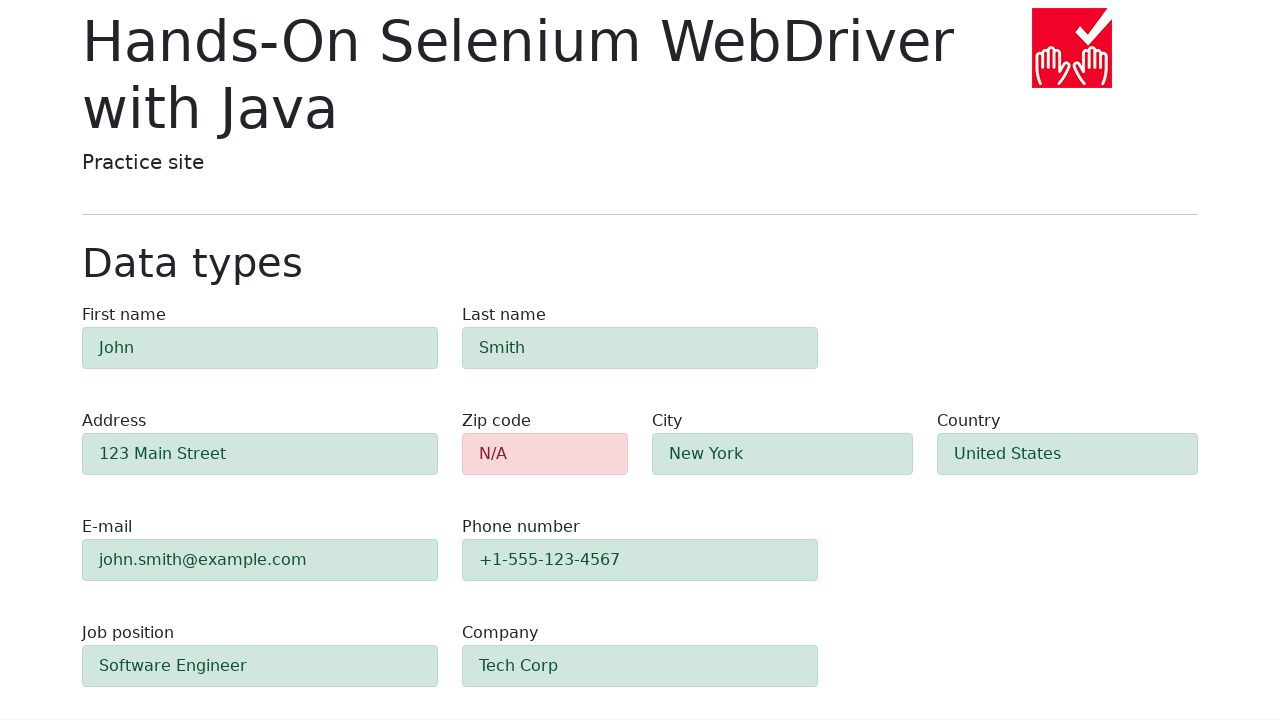

Waited 1000ms for form submission to process
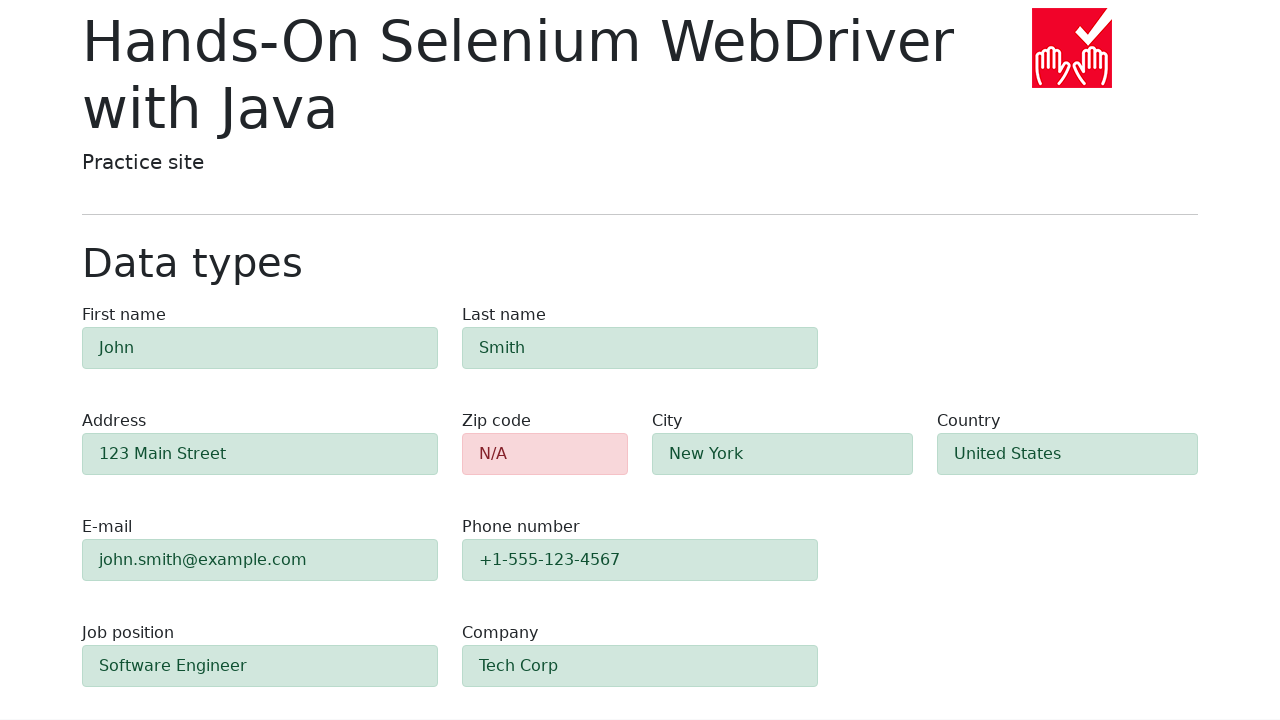

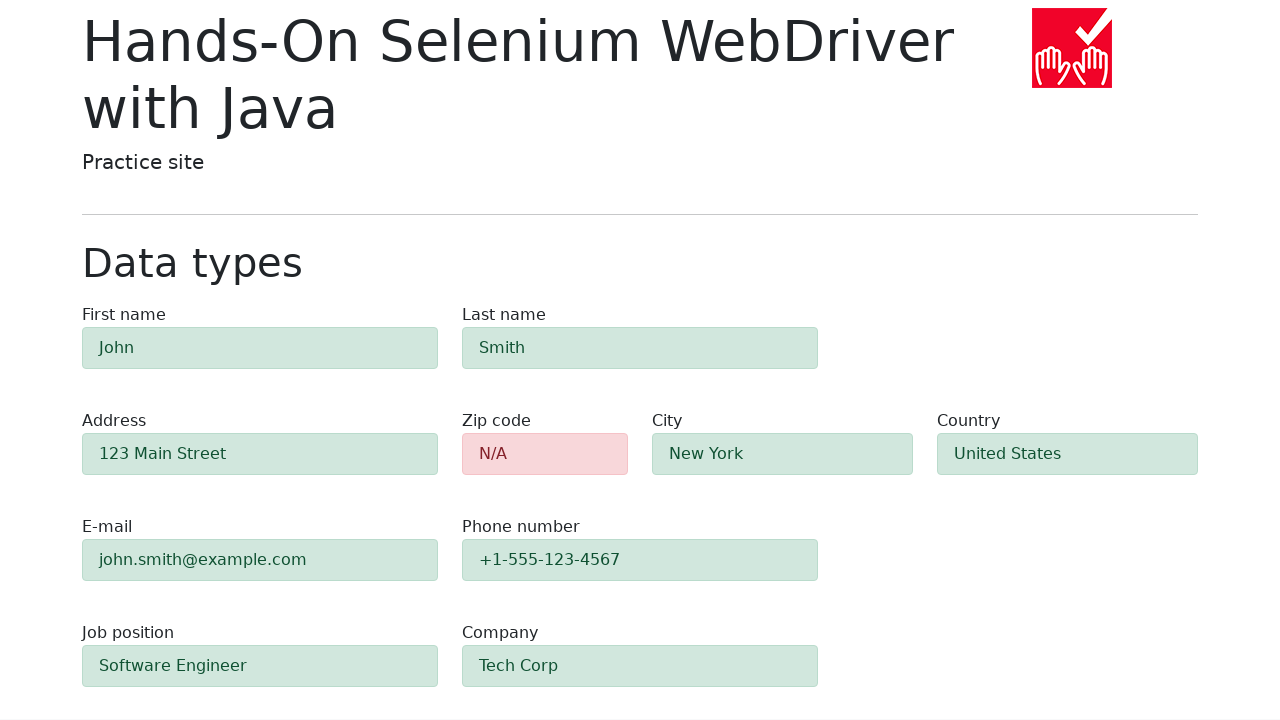